Tests table interaction by finding a specific row by text and verifying the adjacent cell value

Starting URL: https://rahulshettyacademy.com/AutomationPractice/

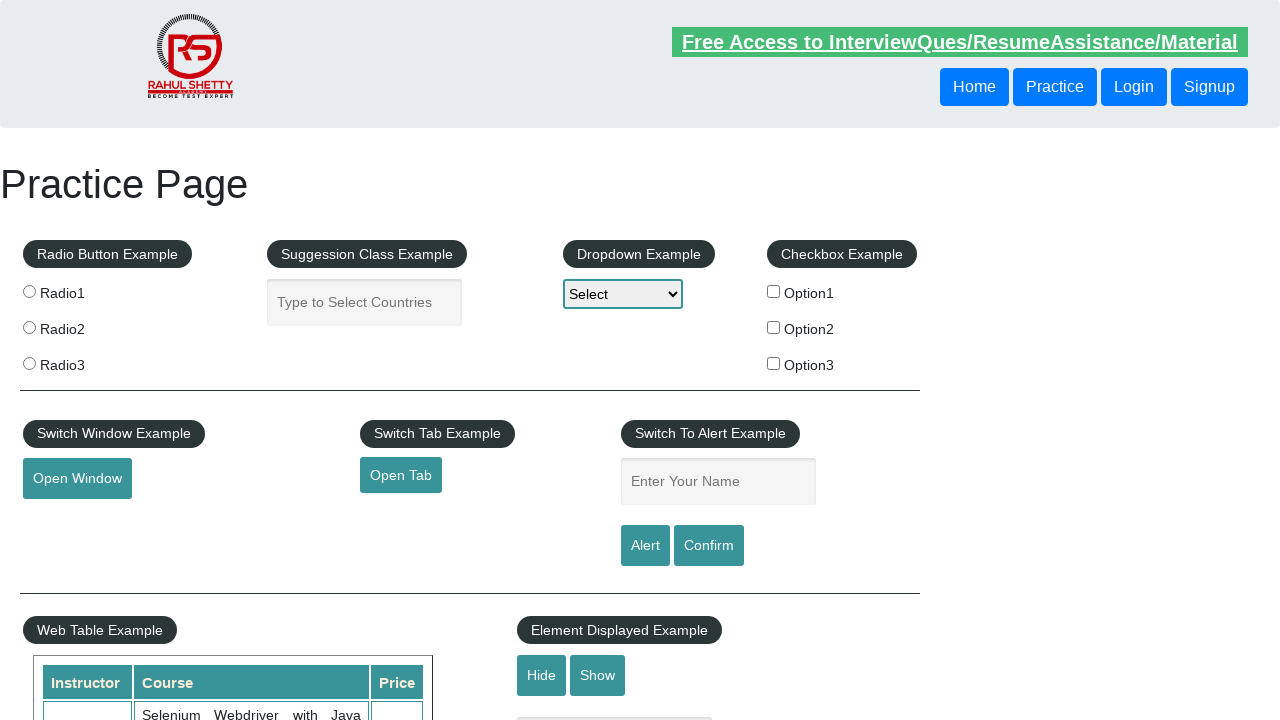

Waited for product table to be visible
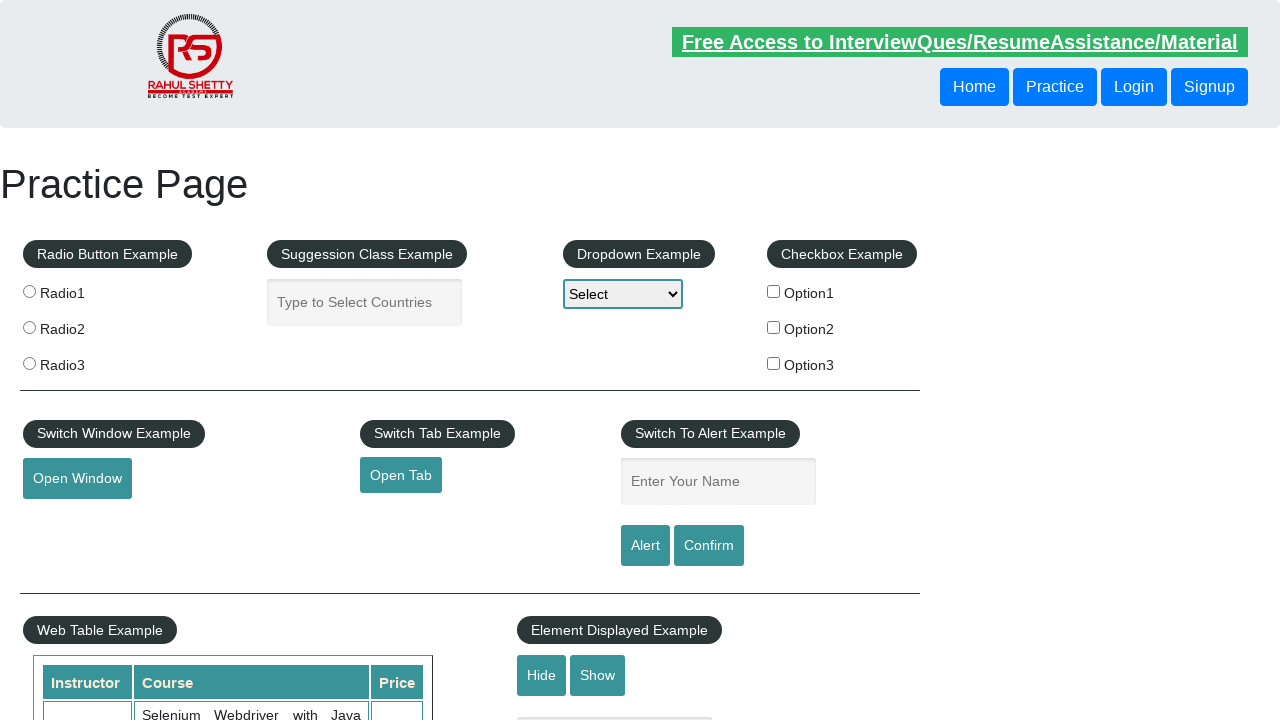

Located all course name cells in product table
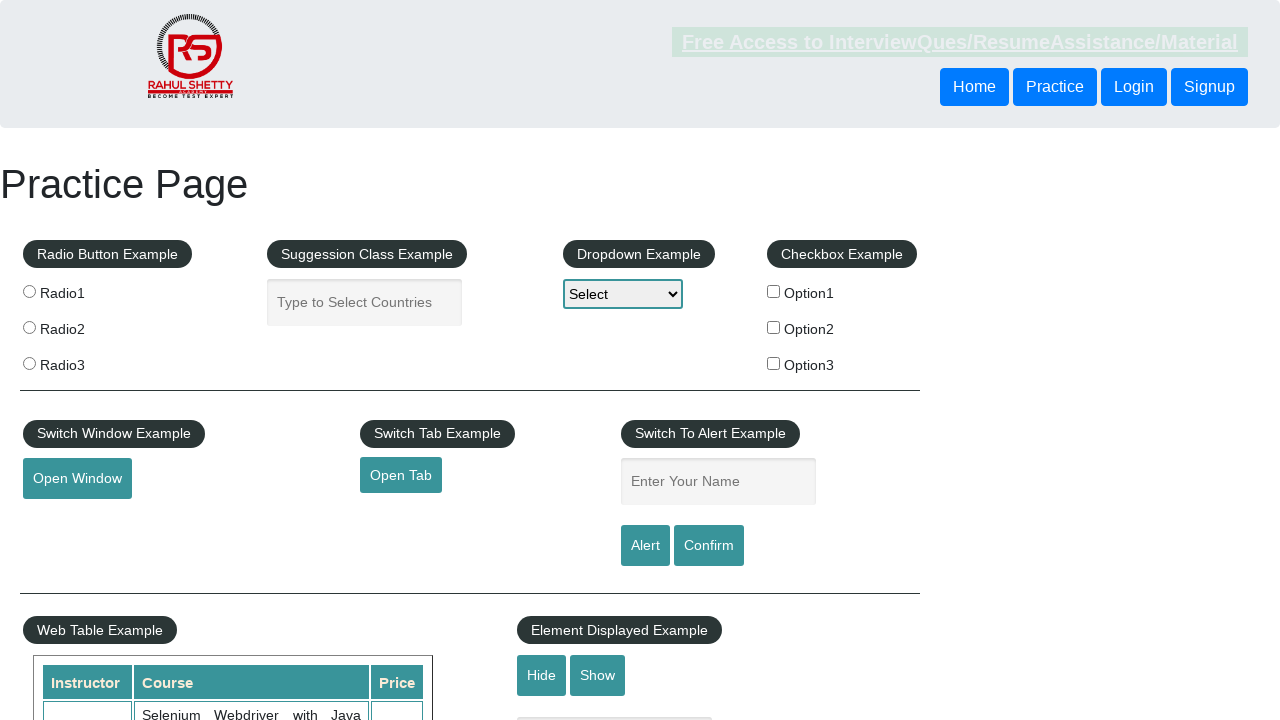

Found 19 rows in product table
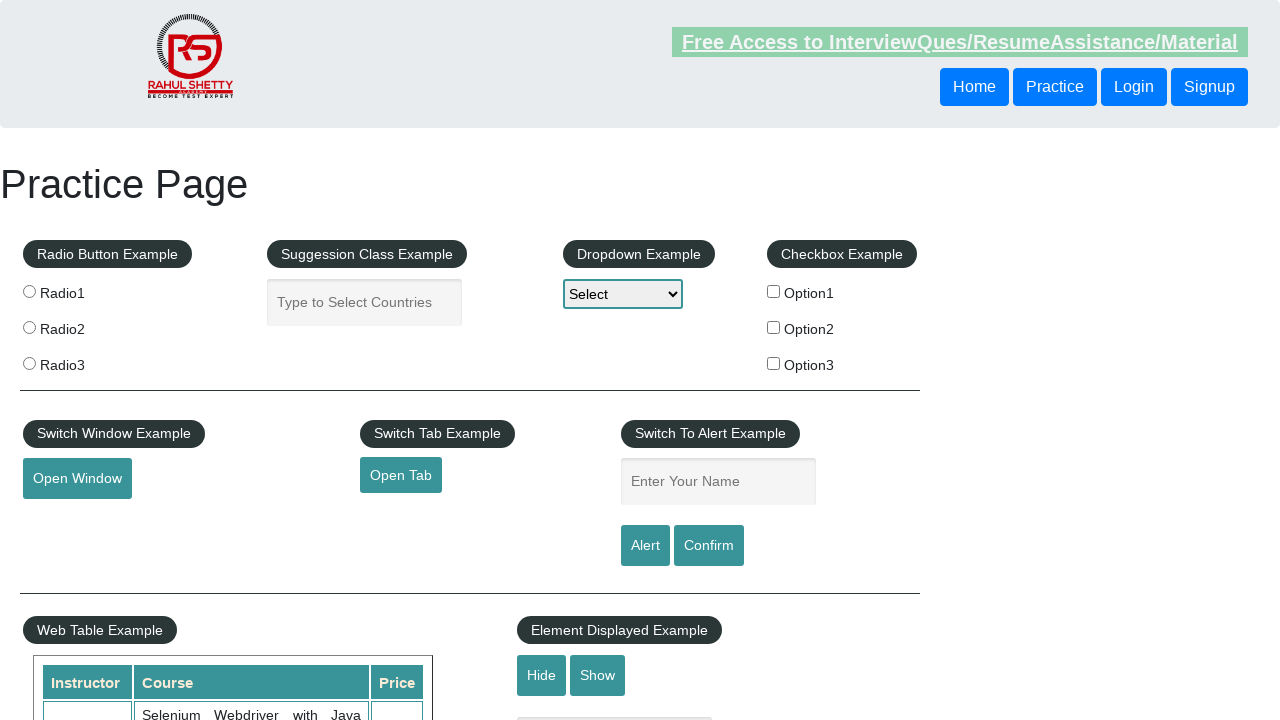

Retrieved text from row 0: 'Selenium Webdriver with Java Basics + Advanced + Interview Guide'
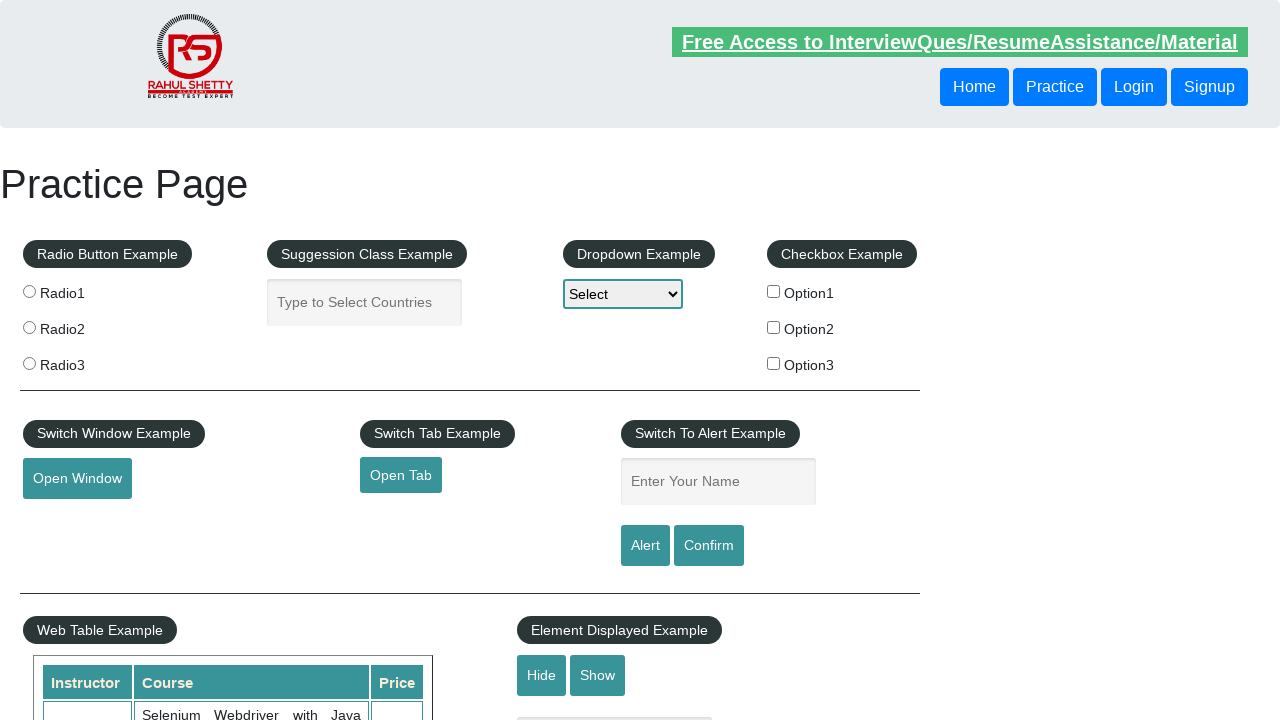

Retrieved text from row 1: 'Learn SQL in Practical + Database Testing from Scratch'
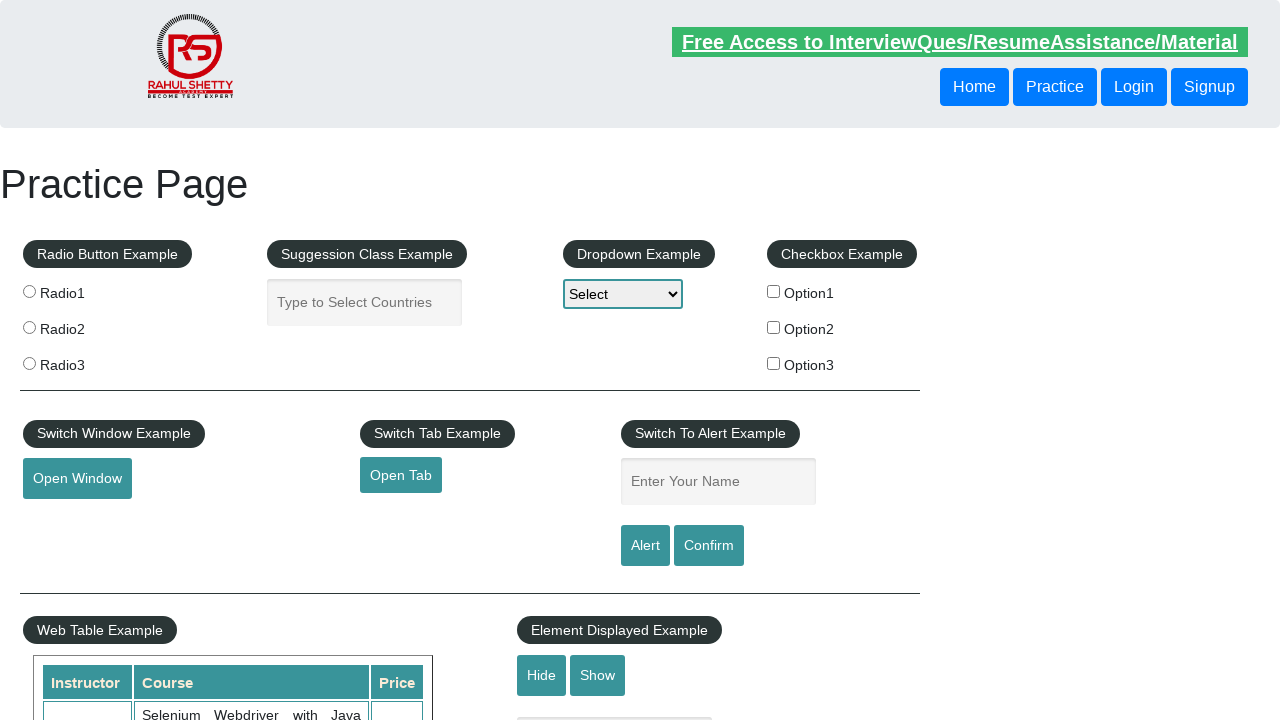

Retrieved text from row 2: 'Appium (Selenium) - Mobile Automation Testing from Scratch'
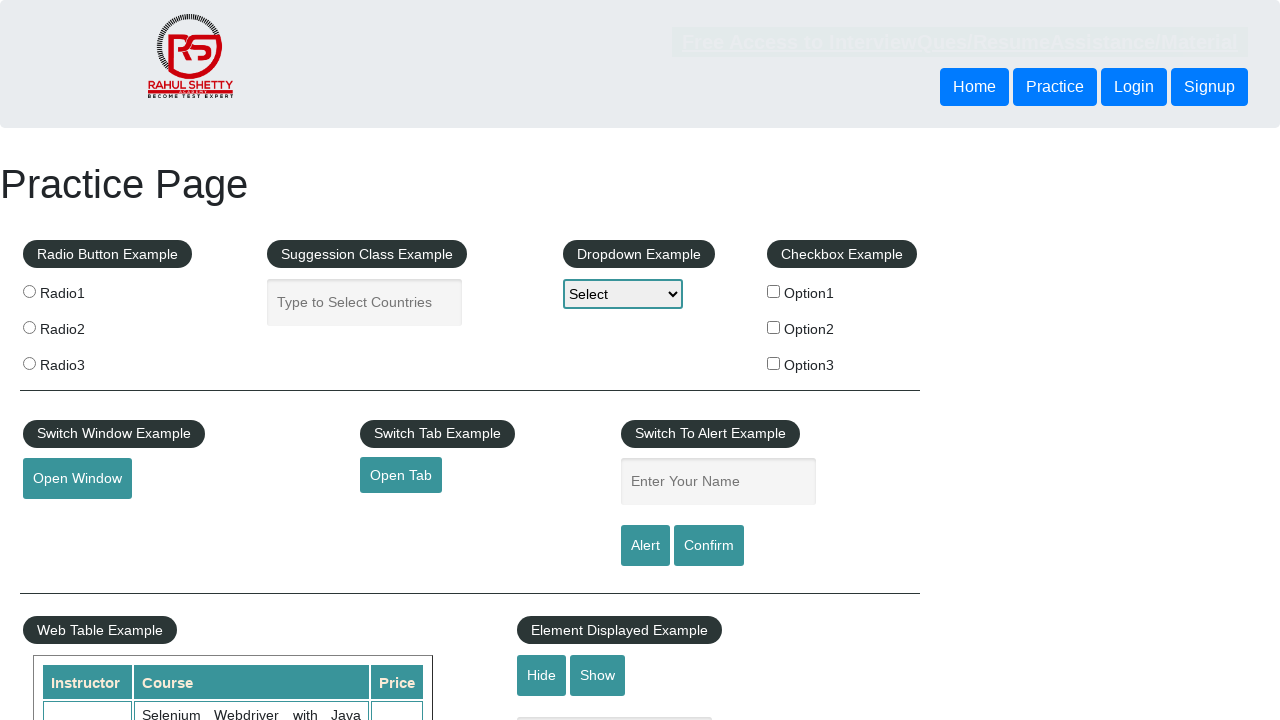

Retrieved text from row 3: 'WebSecurity Testing for Beginners-QA knowledge to next level'
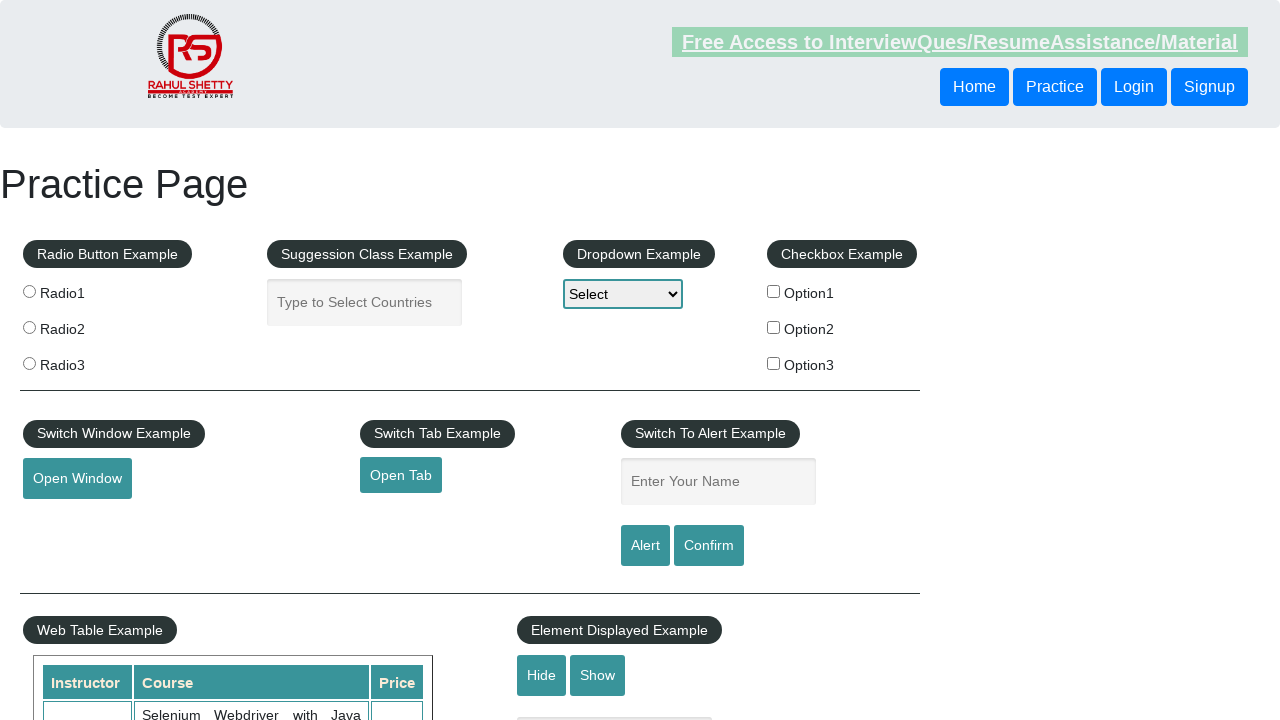

Retrieved text from row 4: 'Learn JMETER from Scratch - (Performance + Load) Testing Tool'
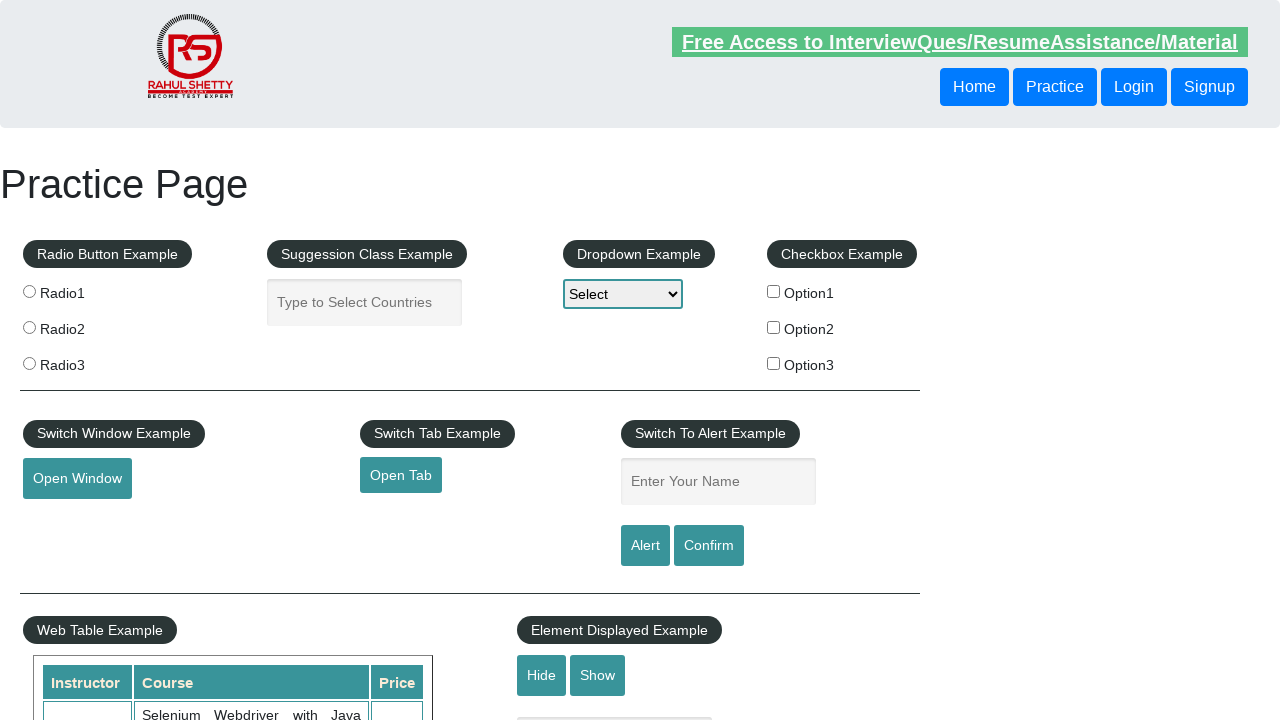

Retrieved text from row 5: 'WebServices / REST API Testing with SoapUI'
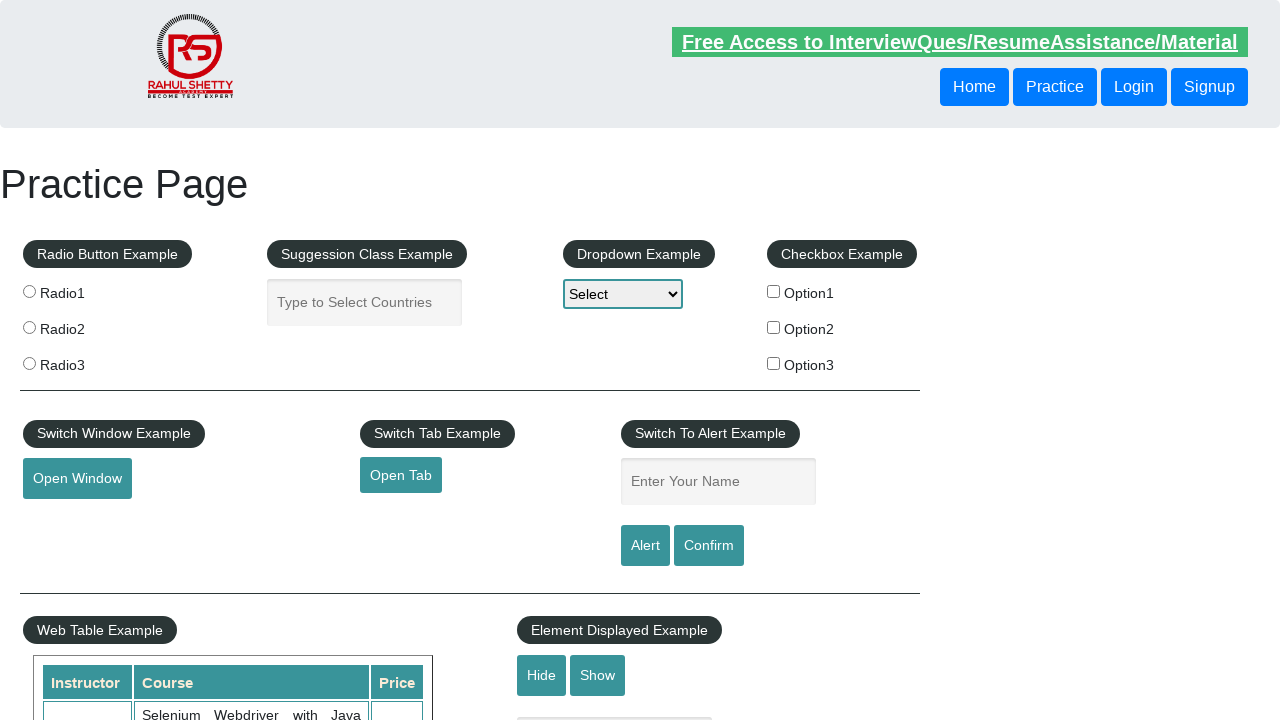

Retrieved text from row 6: 'QA Expert Course :Software Testing + Bugzilla + SQL + Agile'
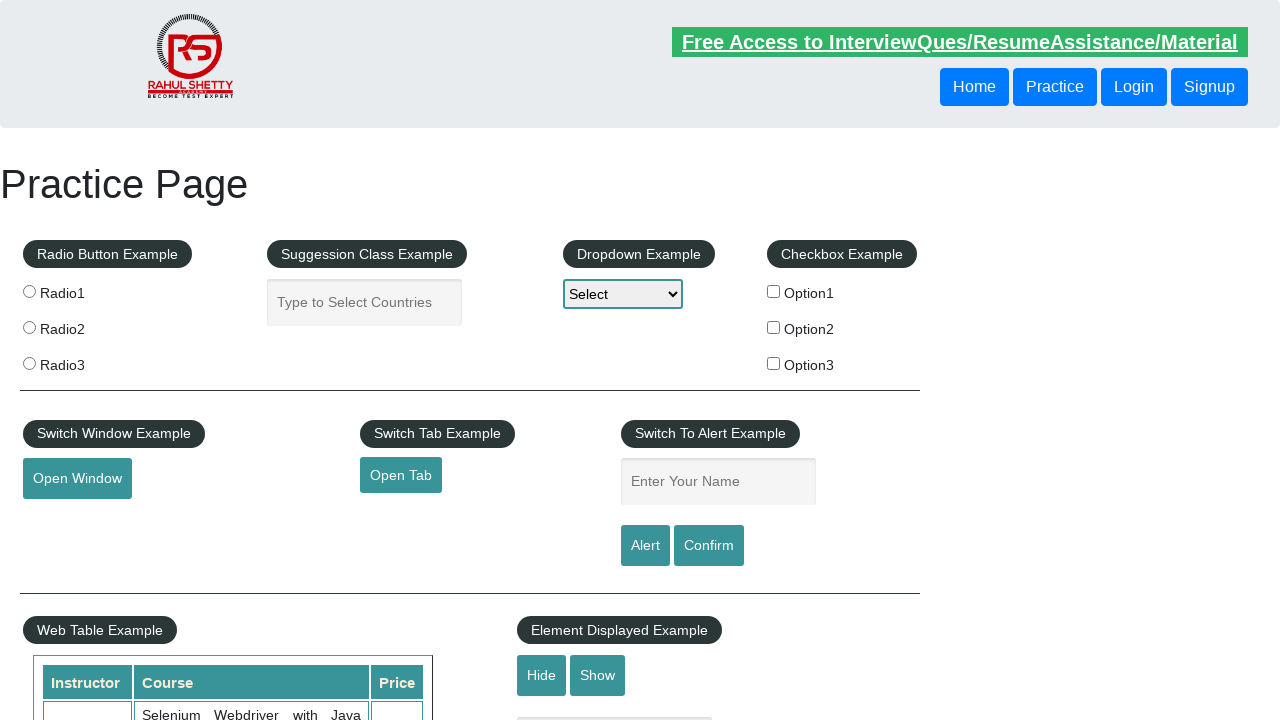

Retrieved text from row 7: 'Master Selenium Automation in simple Python Language'
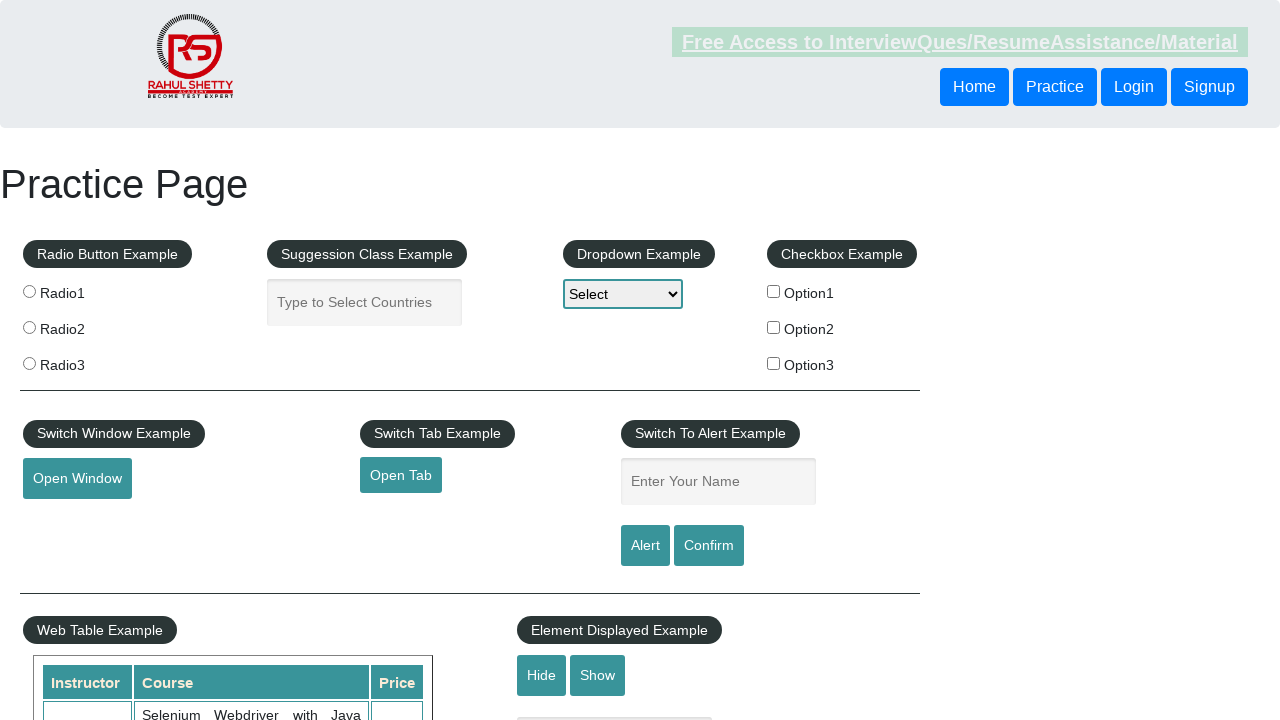

Found matching course and retrieved price: '25'
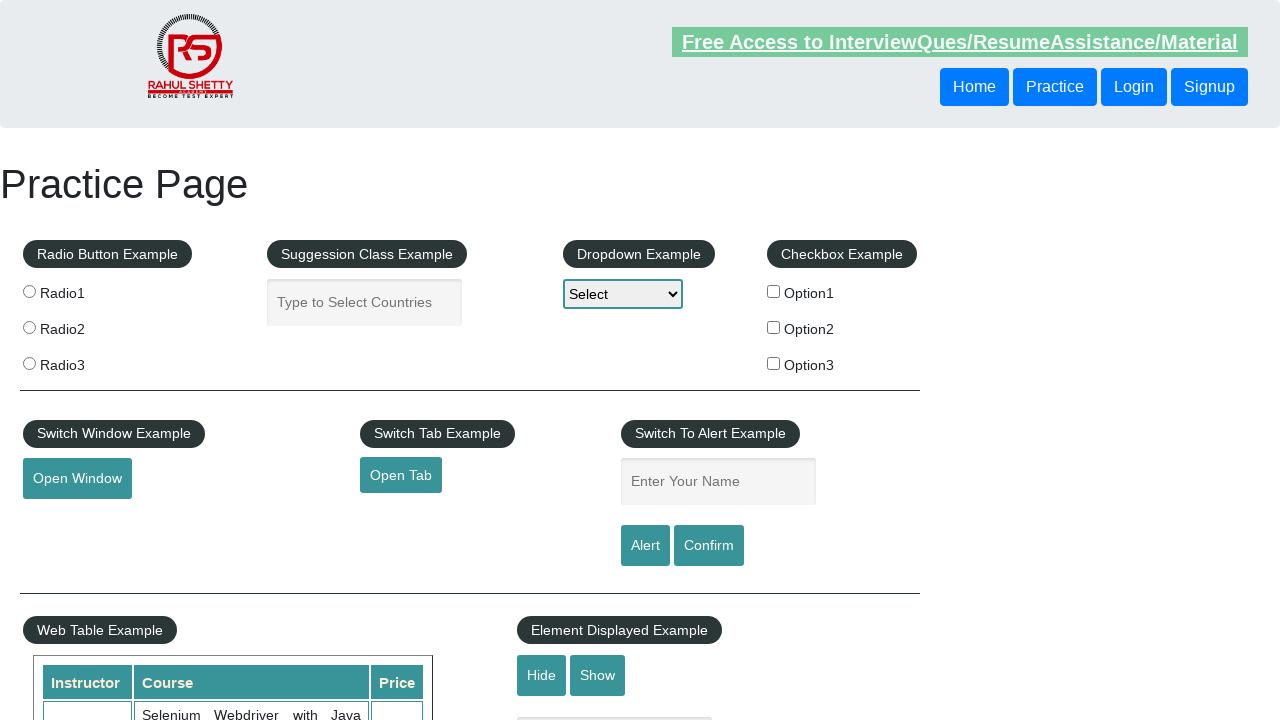

Verified that price equals '25'
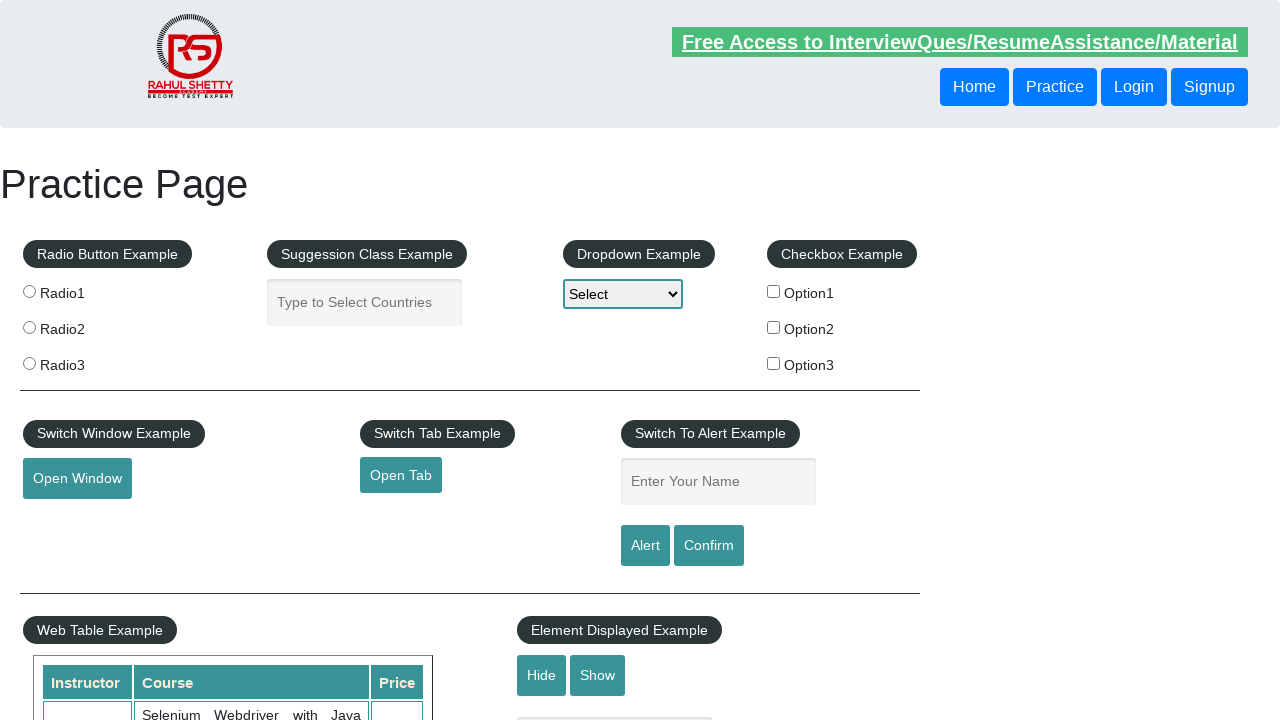

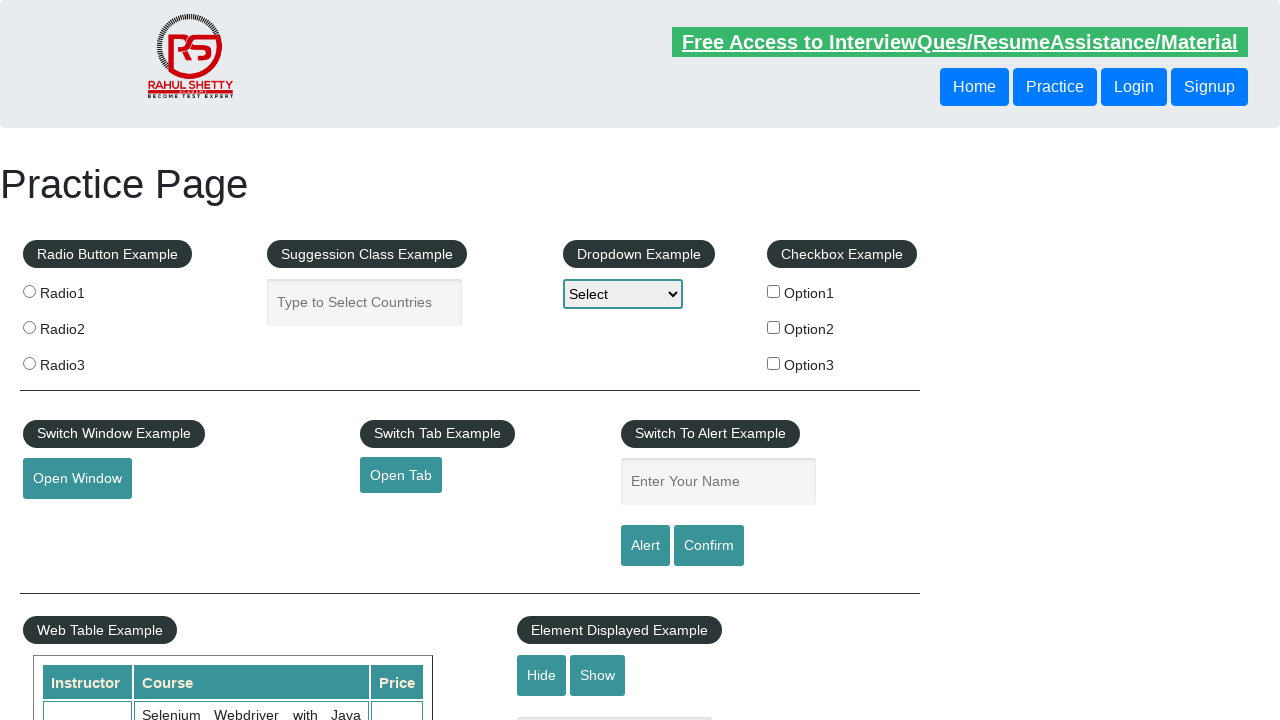